Tests a form page by navigating through elements, filling a form field with text, and submitting the form

Starting URL: http://uitest.duodecadits.com/form.html

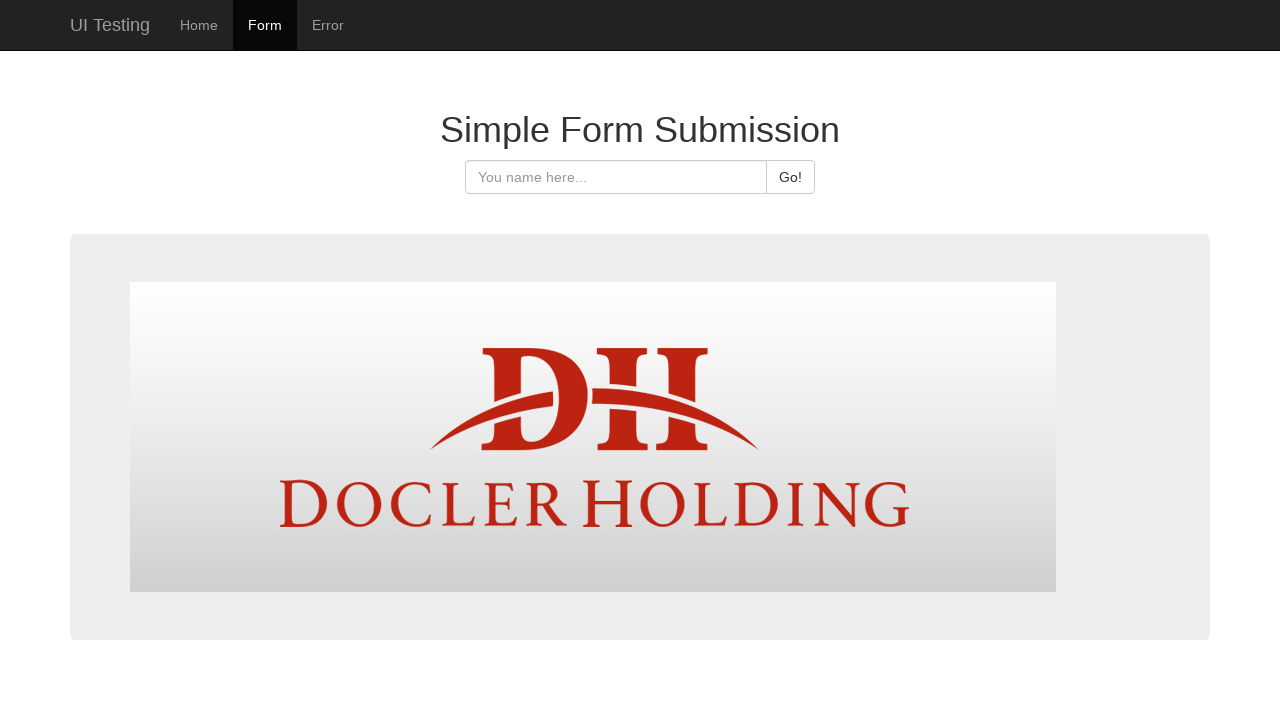

Verified page title contains 'ui testing site'
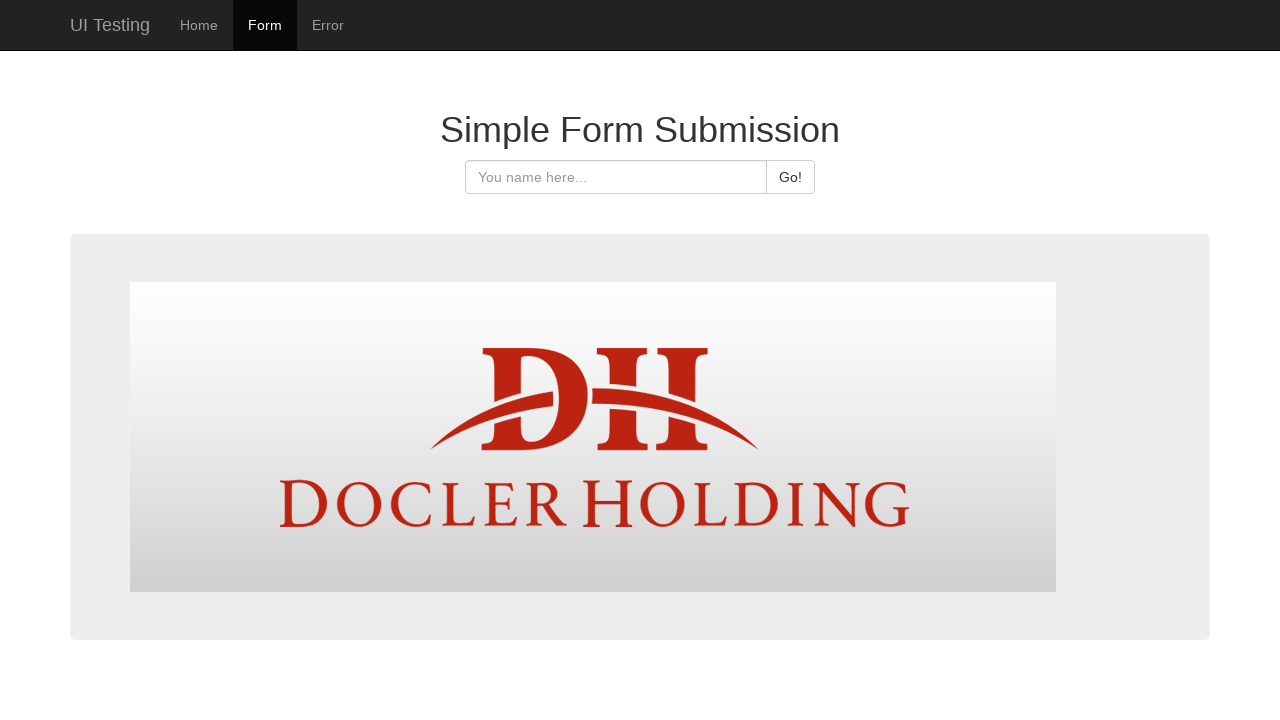

Verified form heading is 'Simple Form Submission'
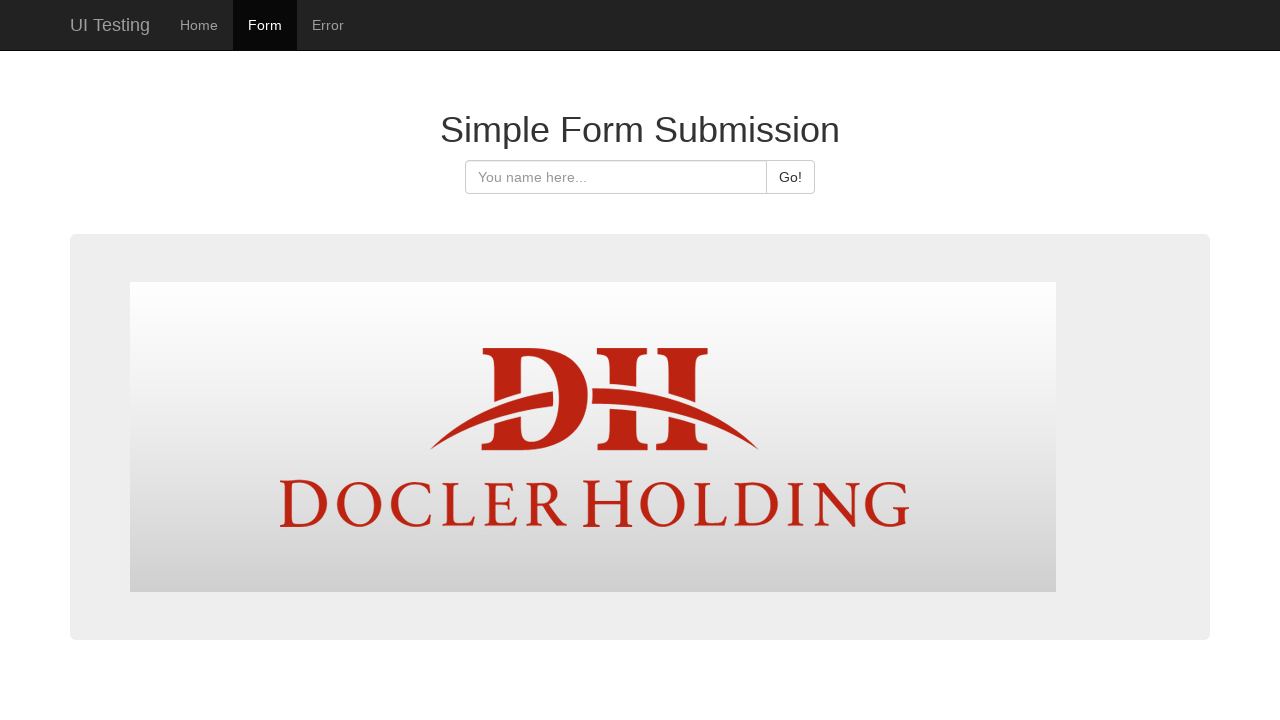

Clicked Homepage navigation link at (199, 25) on a#home
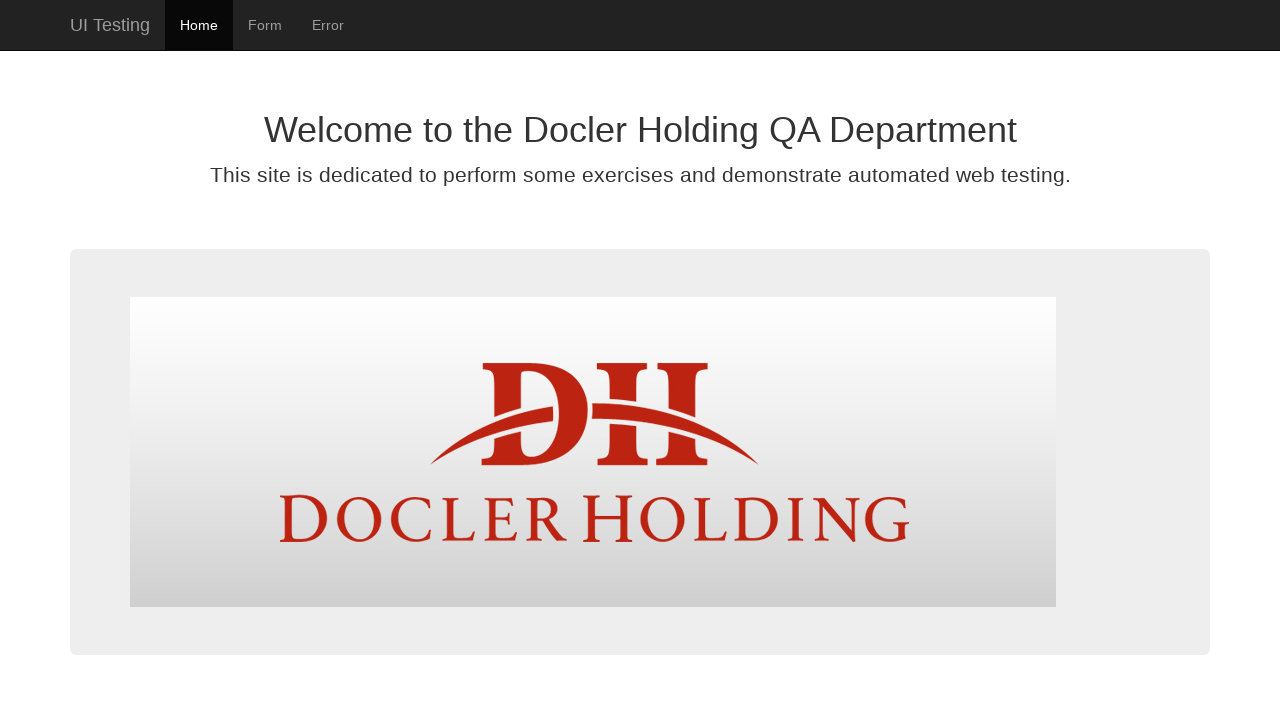

Waited for Home link to be visible
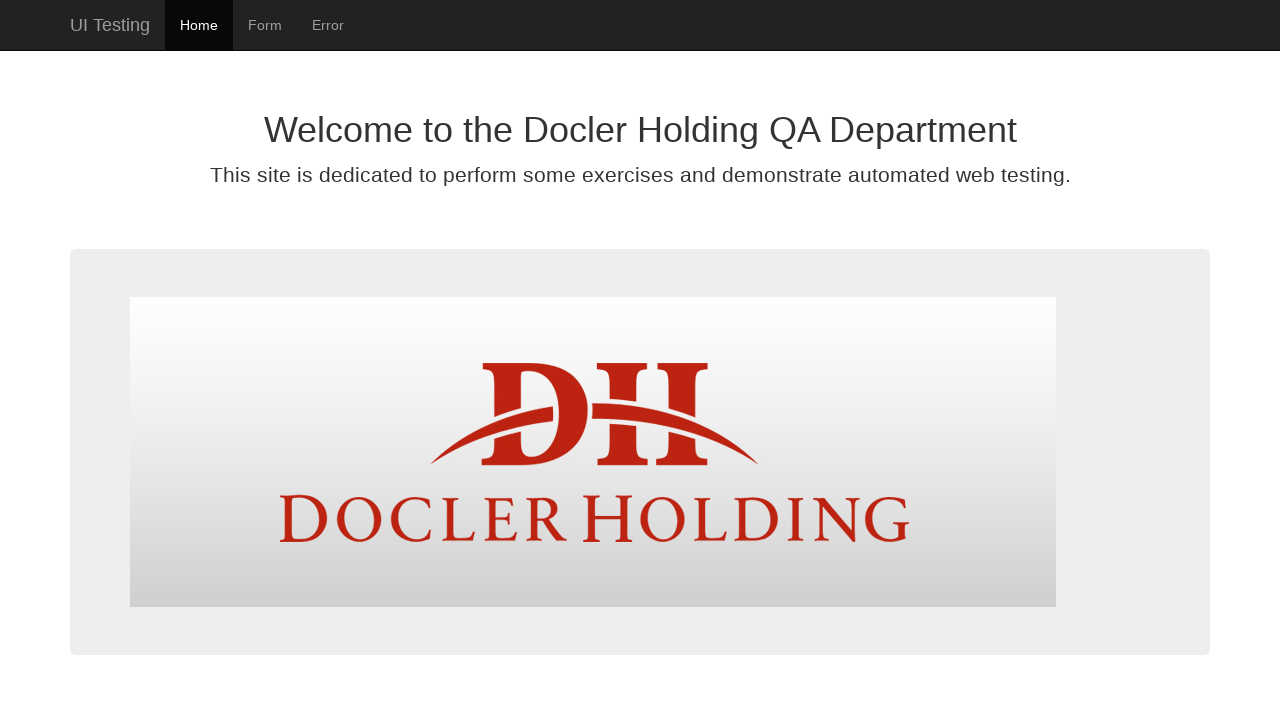

Navigated to form page at http://uitest.duodecadits.com/form.html
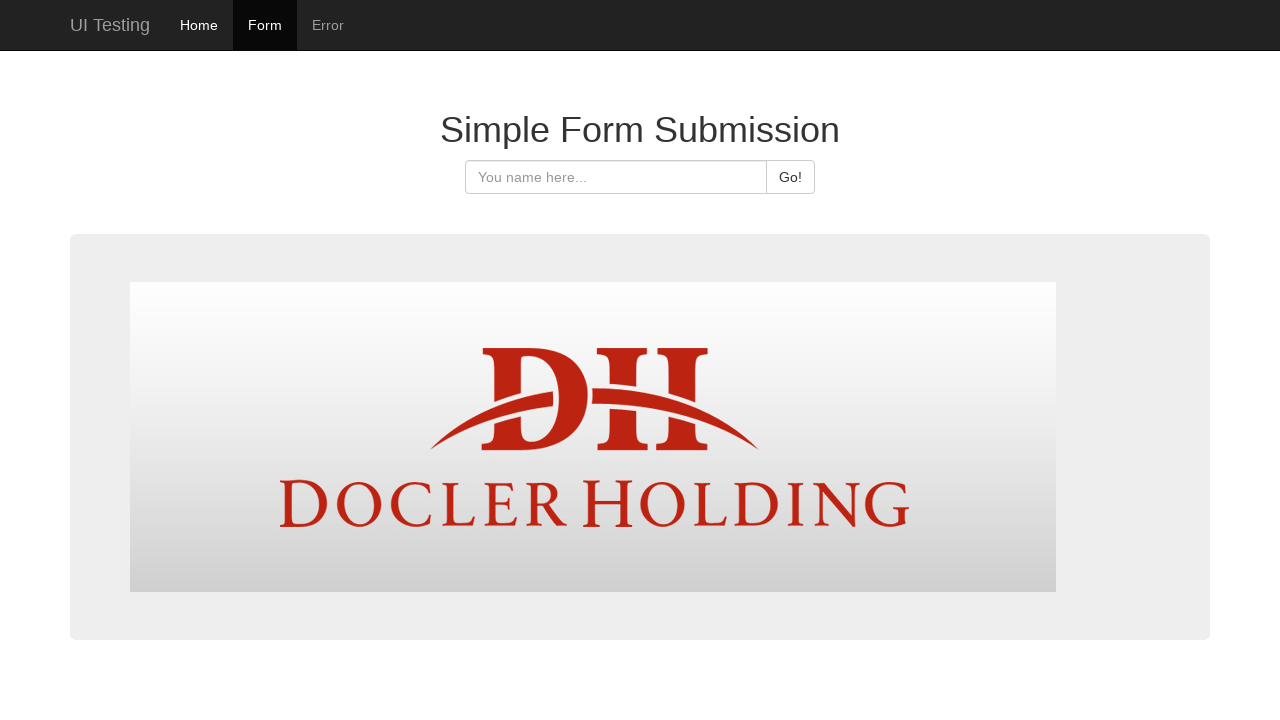

Filled form input field with 'Test submission text' on #hello-input
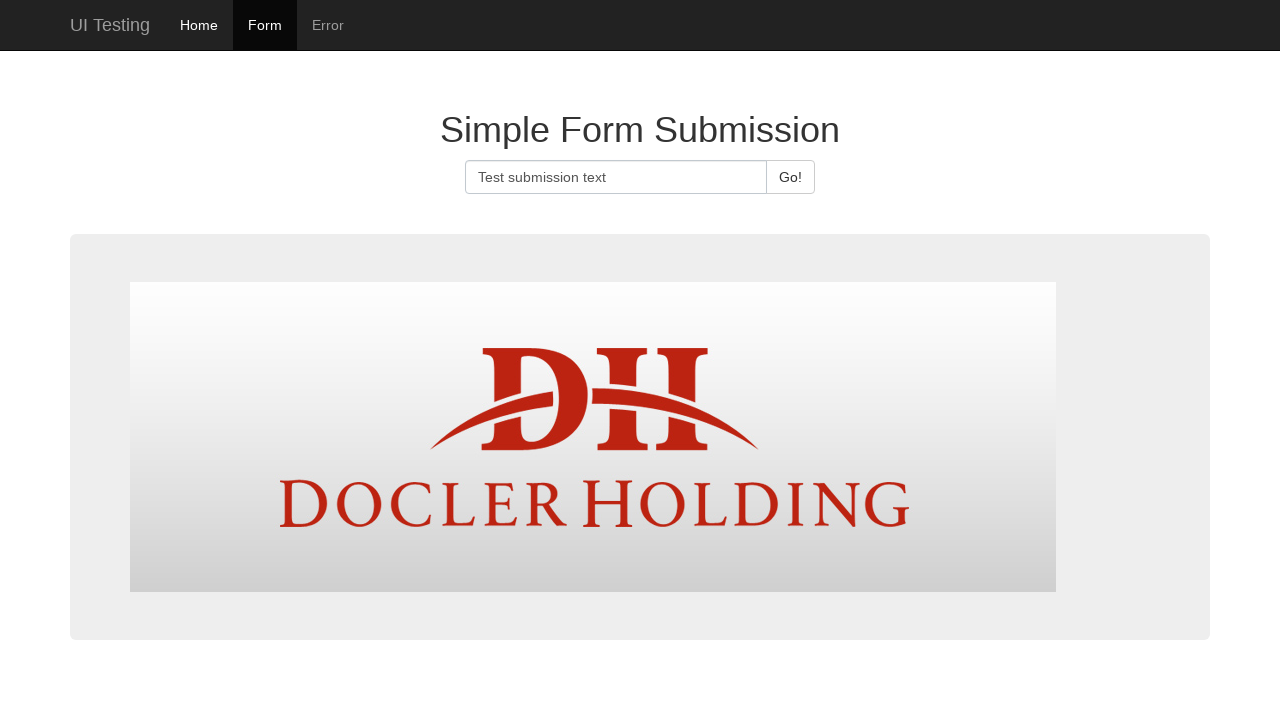

Clicked form submit button at (790, 177) on #hello-submit
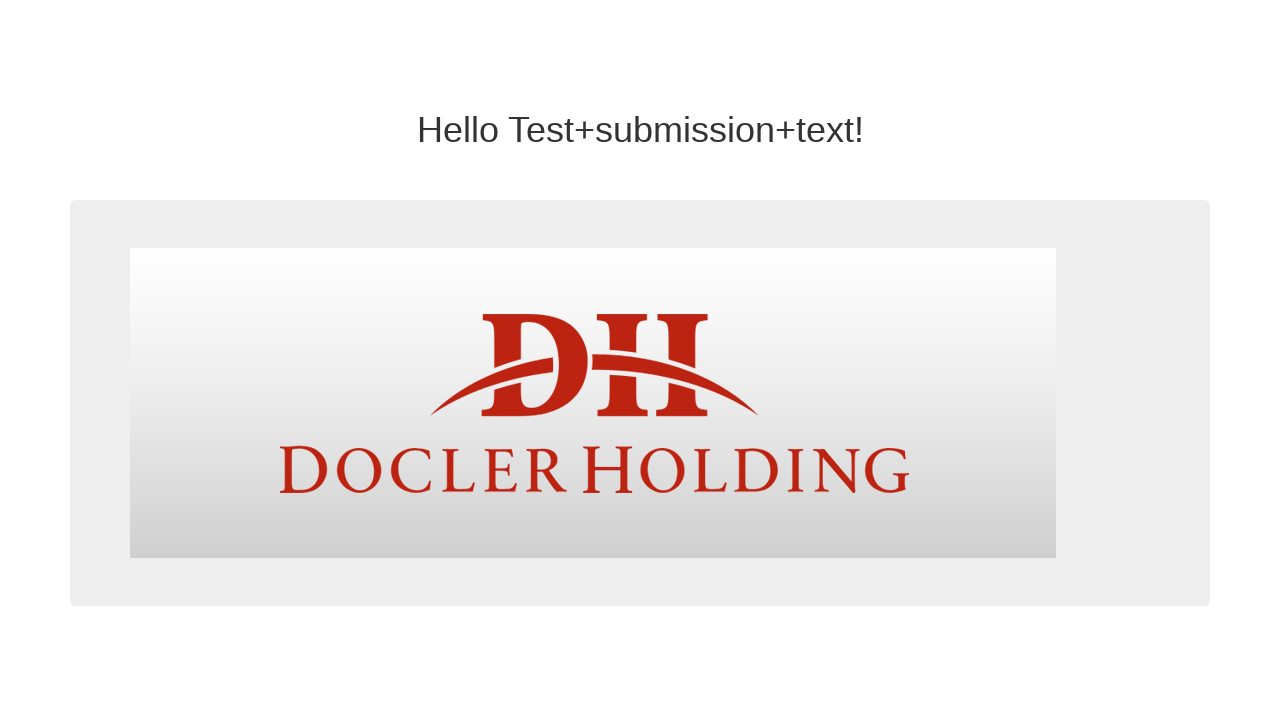

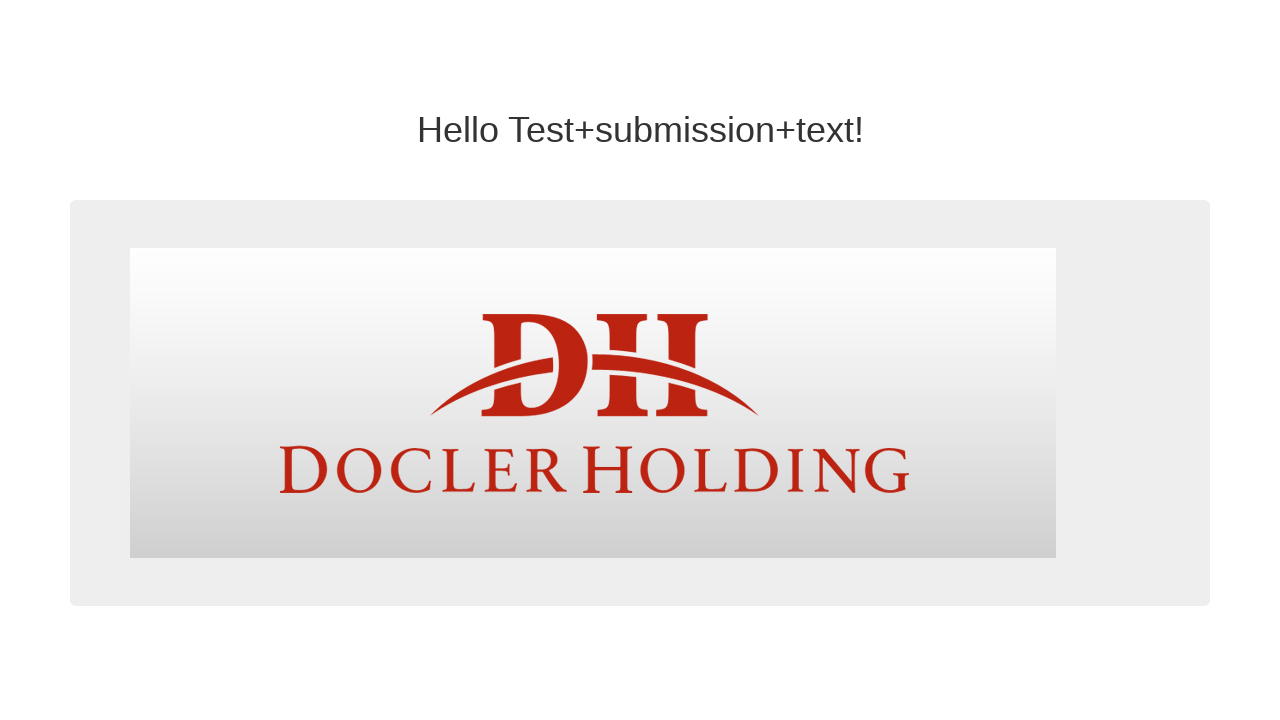